Tests dynamic button click functionality by clicking a button and verifying the dynamic message that appears

Starting URL: https://demoqa.com/buttons

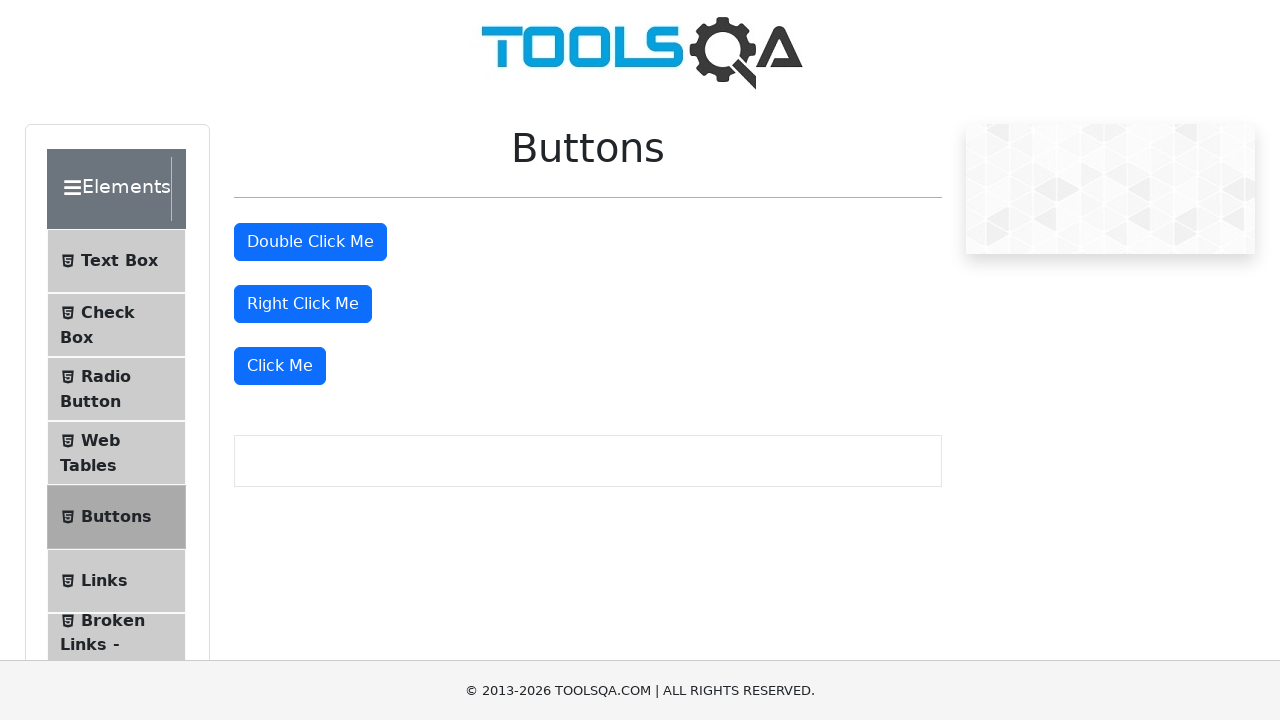

Clicked the 'Click Me' button at (280, 366) on xpath=//button[text() = 'Click Me']
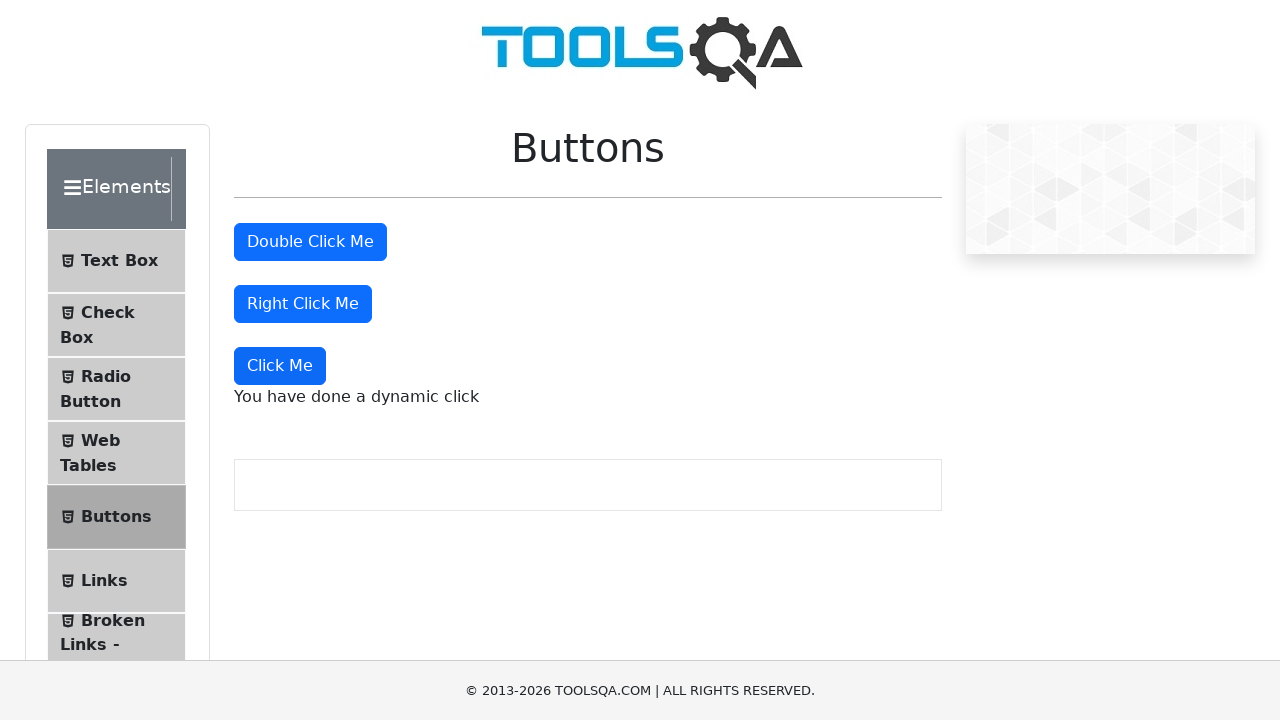

Dynamic message appeared after button click
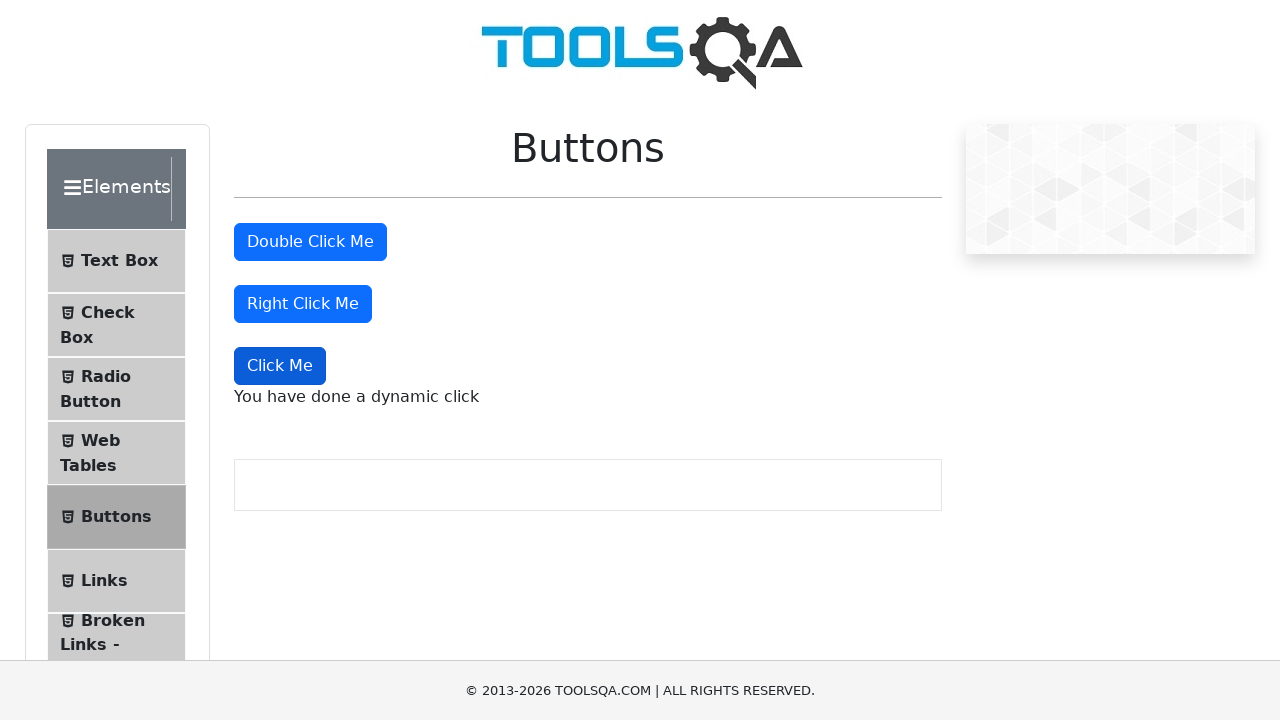

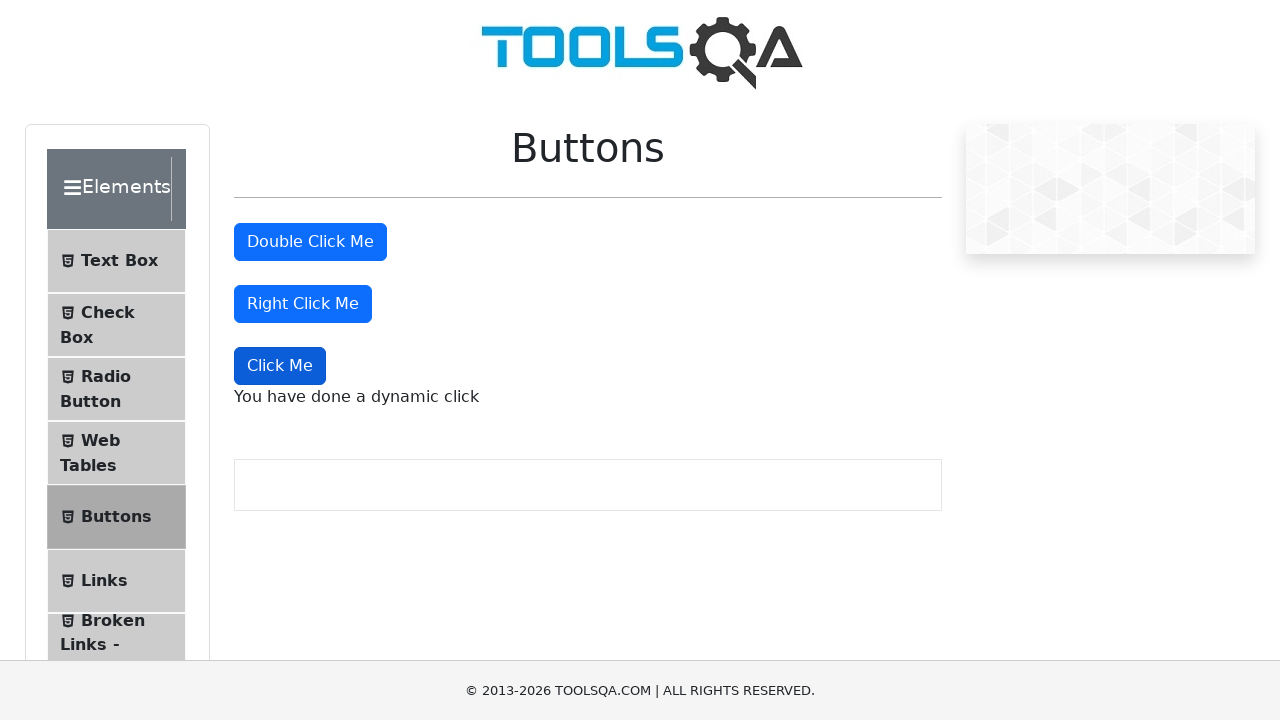